Tests a demo registration form by filling in all fields (name, address, email, phone, country, gender, hobbies, language, skills, date of birth, password) and verifying that the registration details are displayed correctly after submission.

Starting URL: https://anatoly-karpovich.github.io/demo-registration-form/

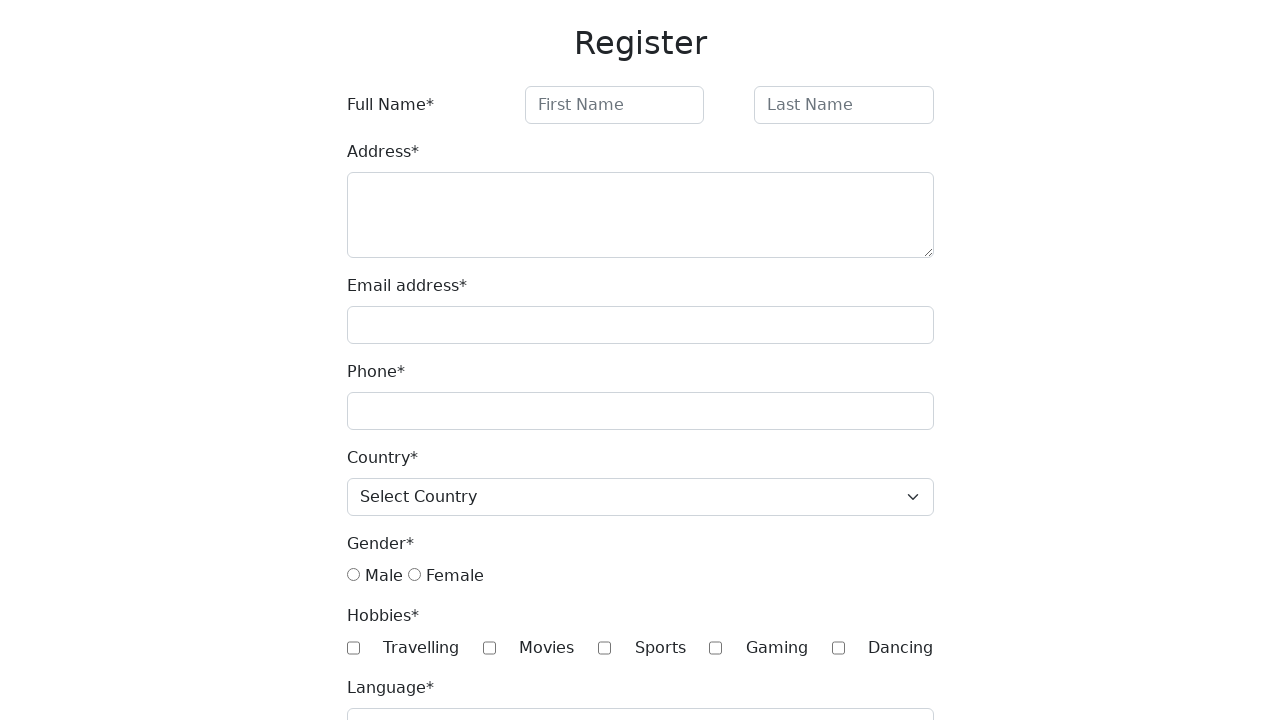

Filled first name field with 'testname' on #firstName
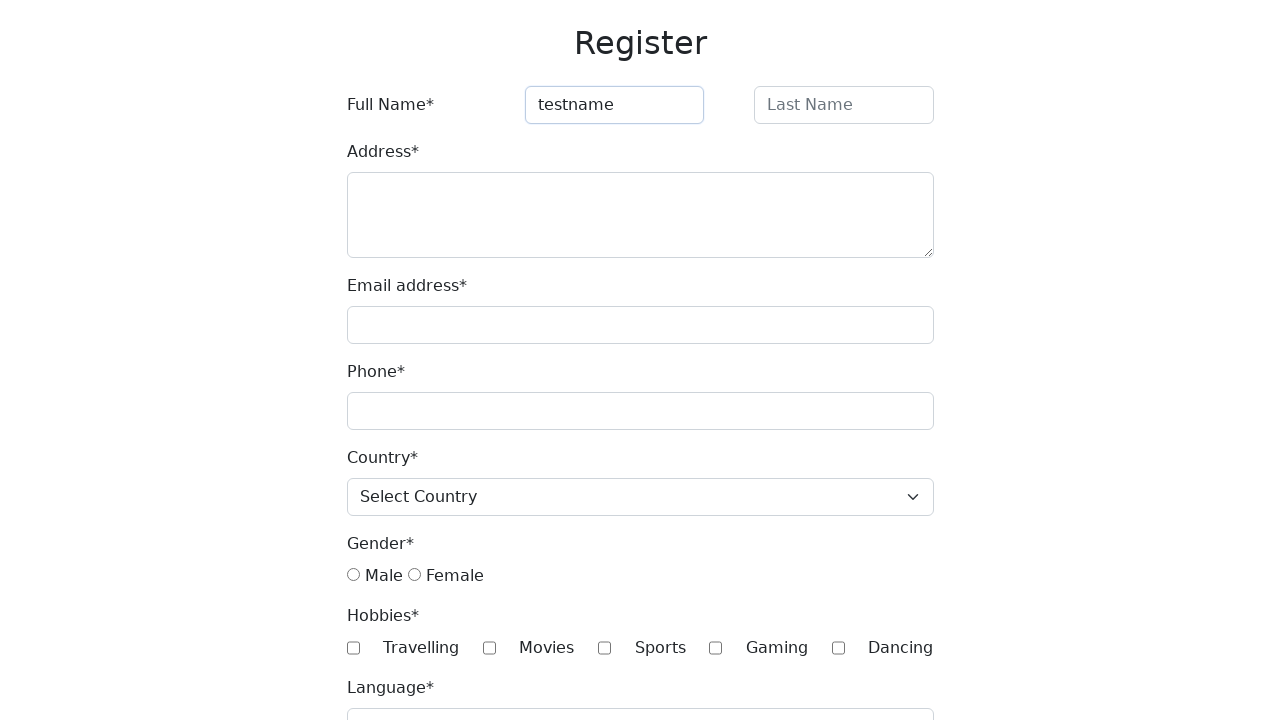

Filled last name field with 'lastnametest' on #lastName
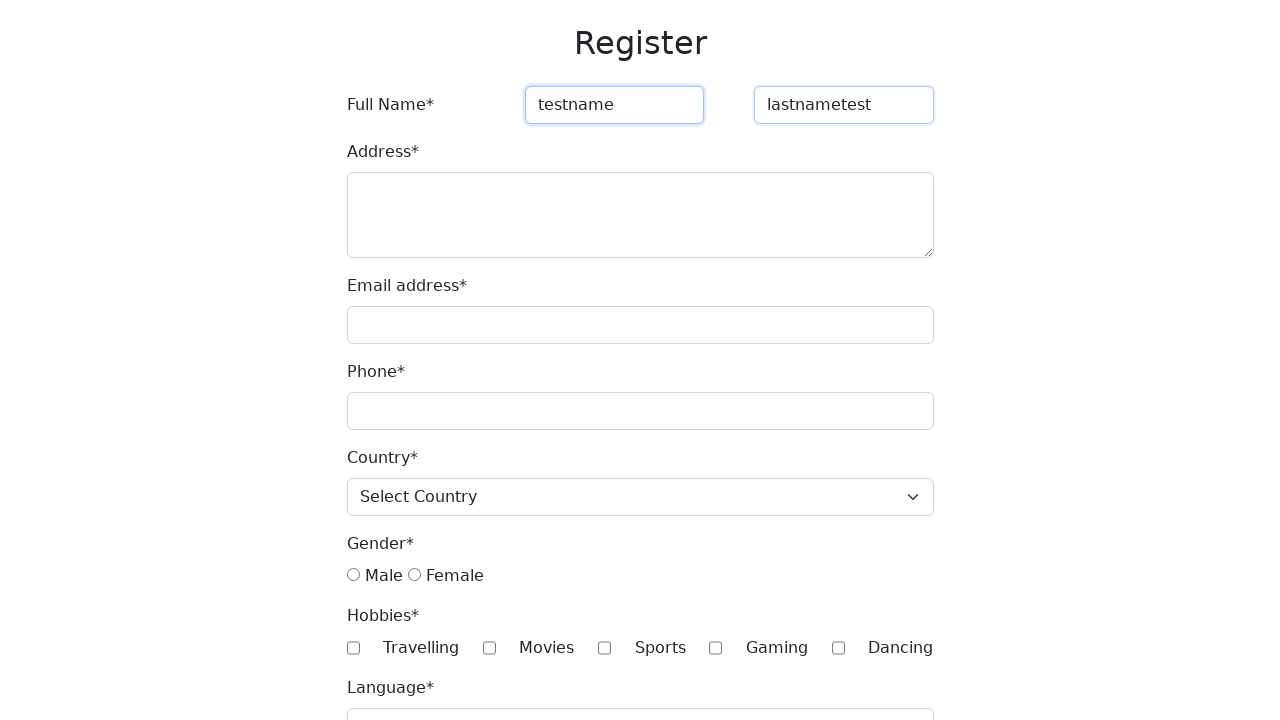

Filled address field with 'test address' on #address
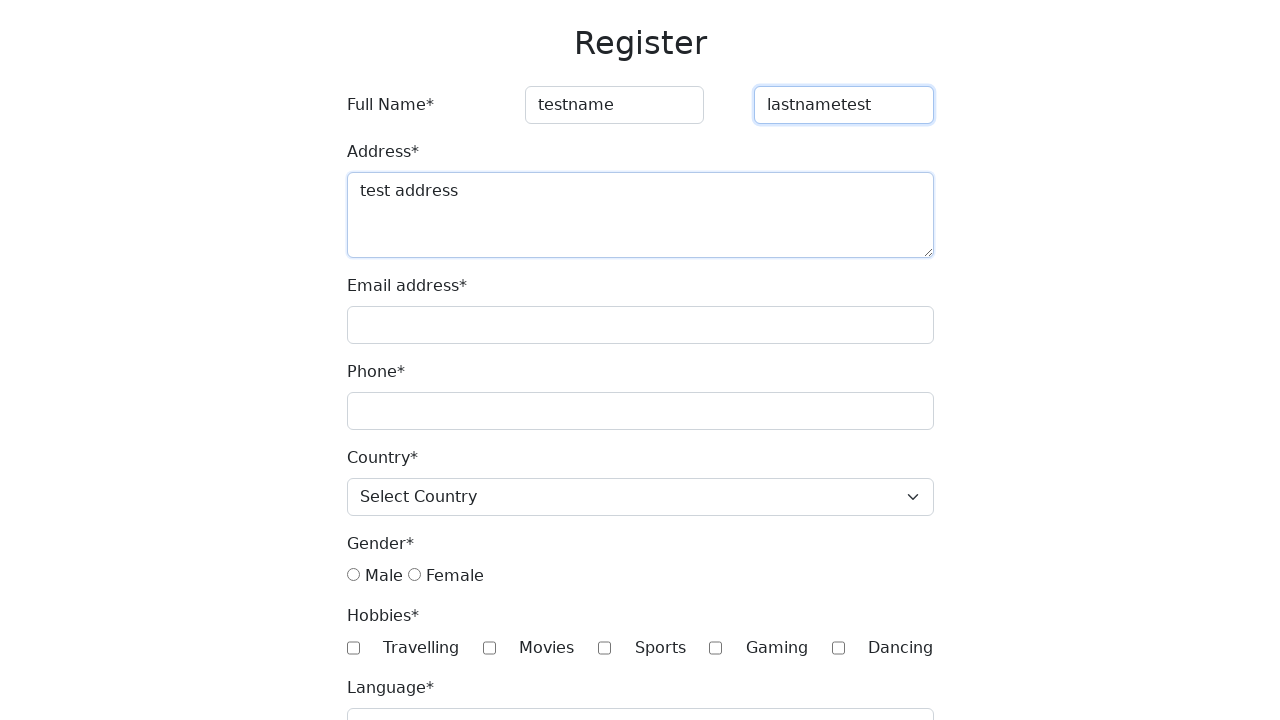

Filled email field with 'example@test.com' on #email
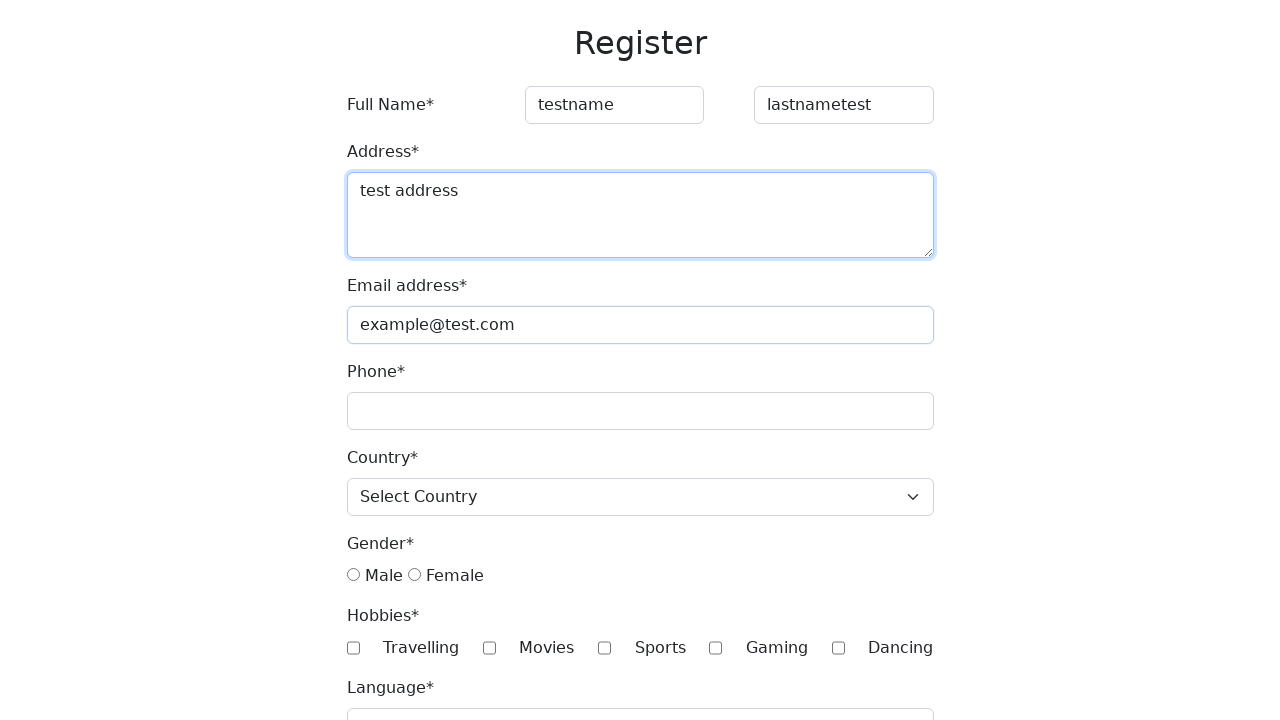

Filled phone field with '1234567890' on #phone
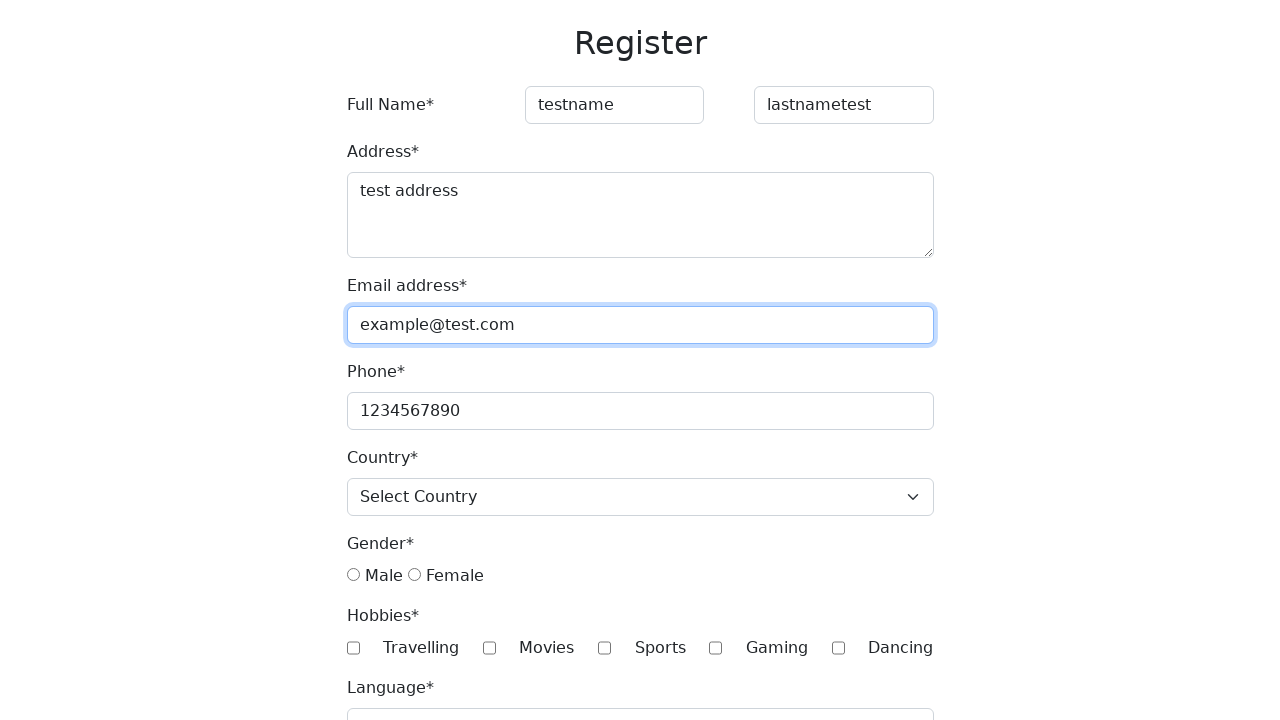

Selected 'Canada' from country dropdown on #country
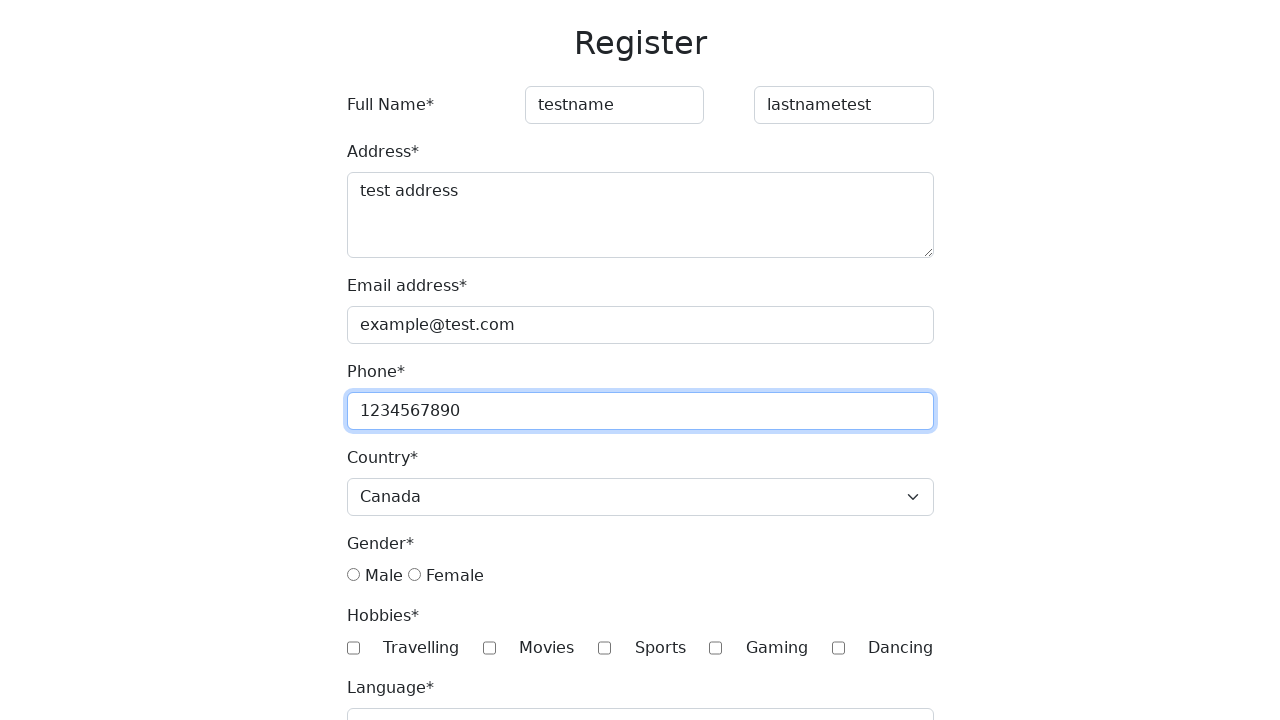

Checked 'male' gender radio button at (353, 575) on //div/input[@type='radio'][@value='male']
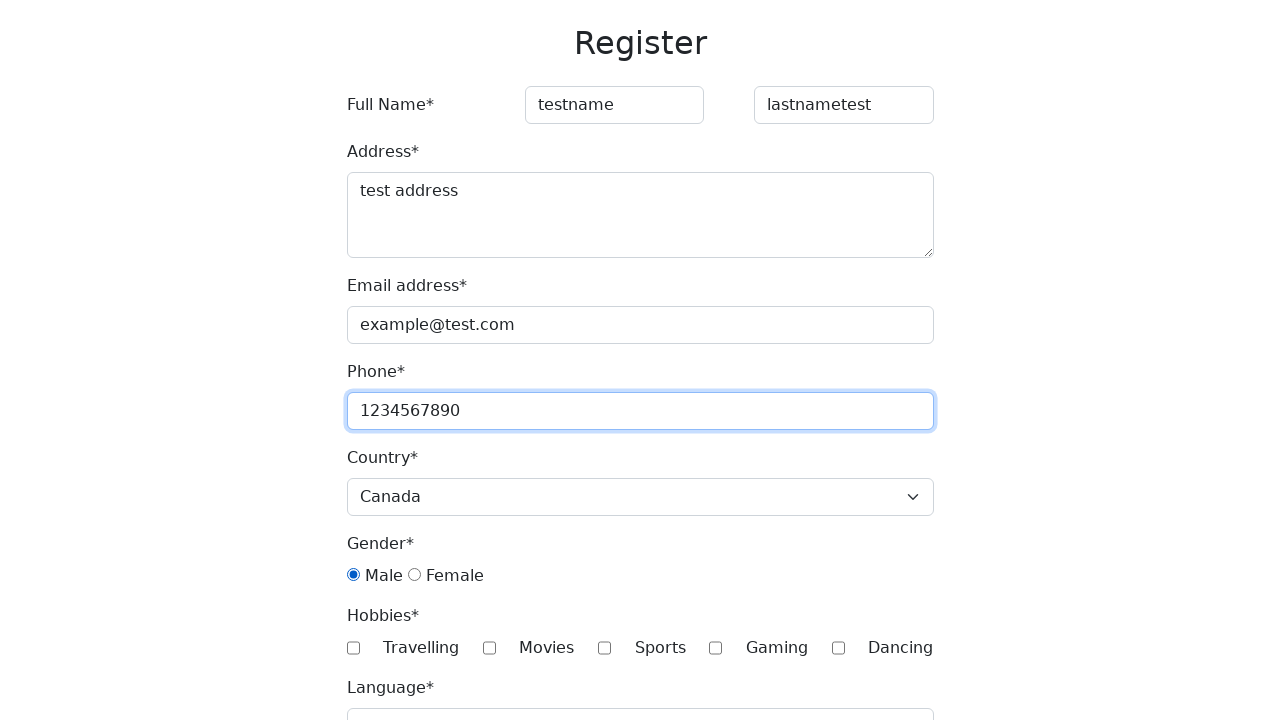

Checked 'Movies' hobbies checkbox at (489, 648) on xpath=//div/input[@type='checkbox'][@value='Movies']
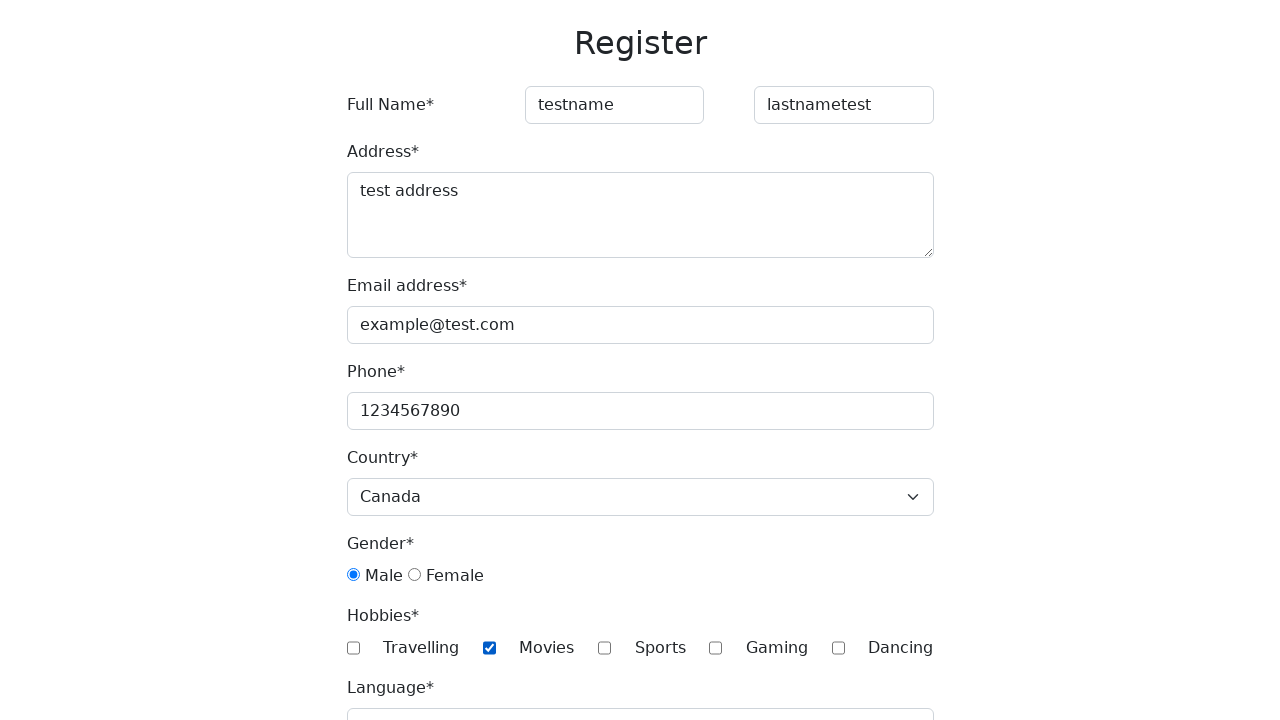

Filled language field with 'Russian' on #language
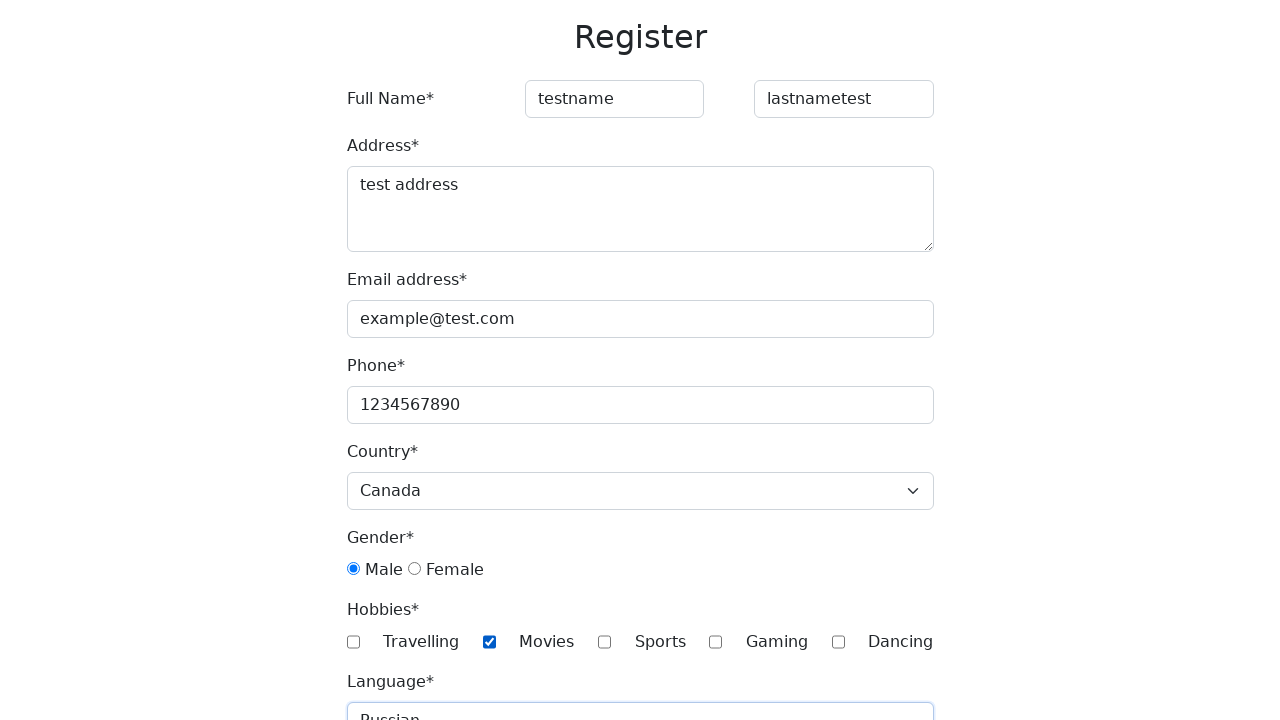

Selected 'JavaScript' skill at (640, 360) on xpath=//option[@value='JavaScript']
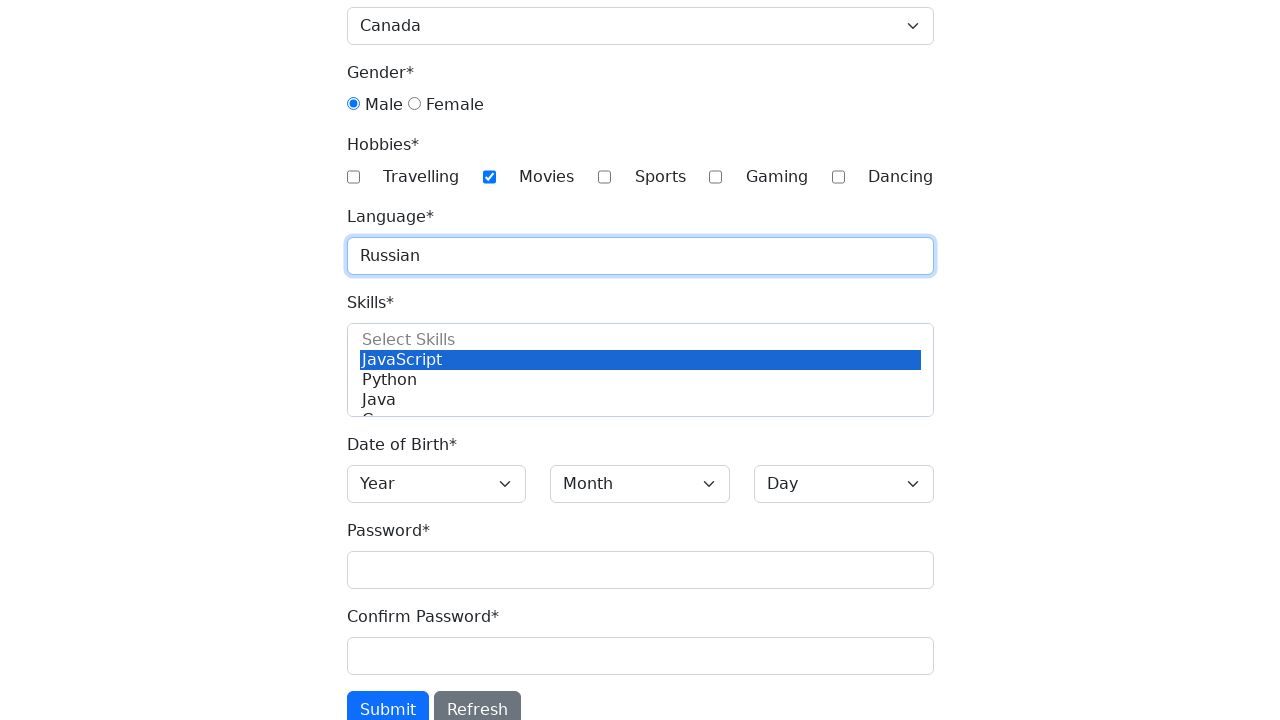

Selected year '1996' for date of birth on #year
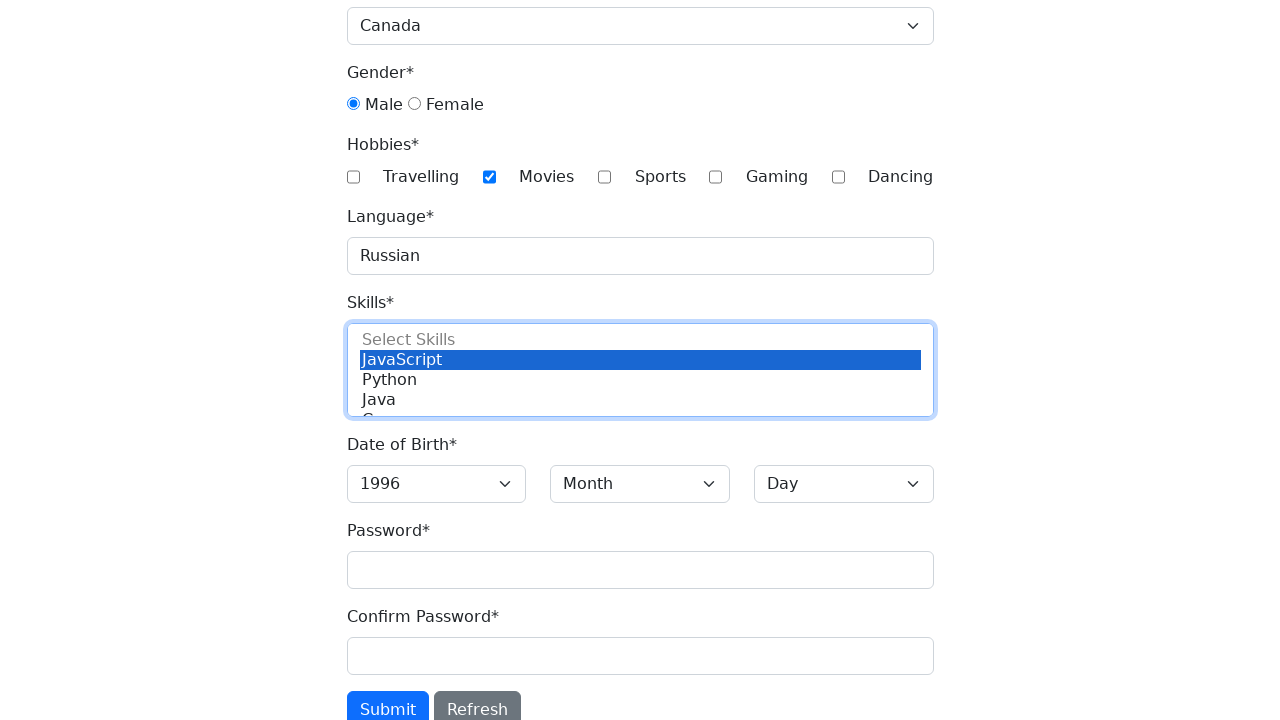

Selected month 'May' for date of birth on #month
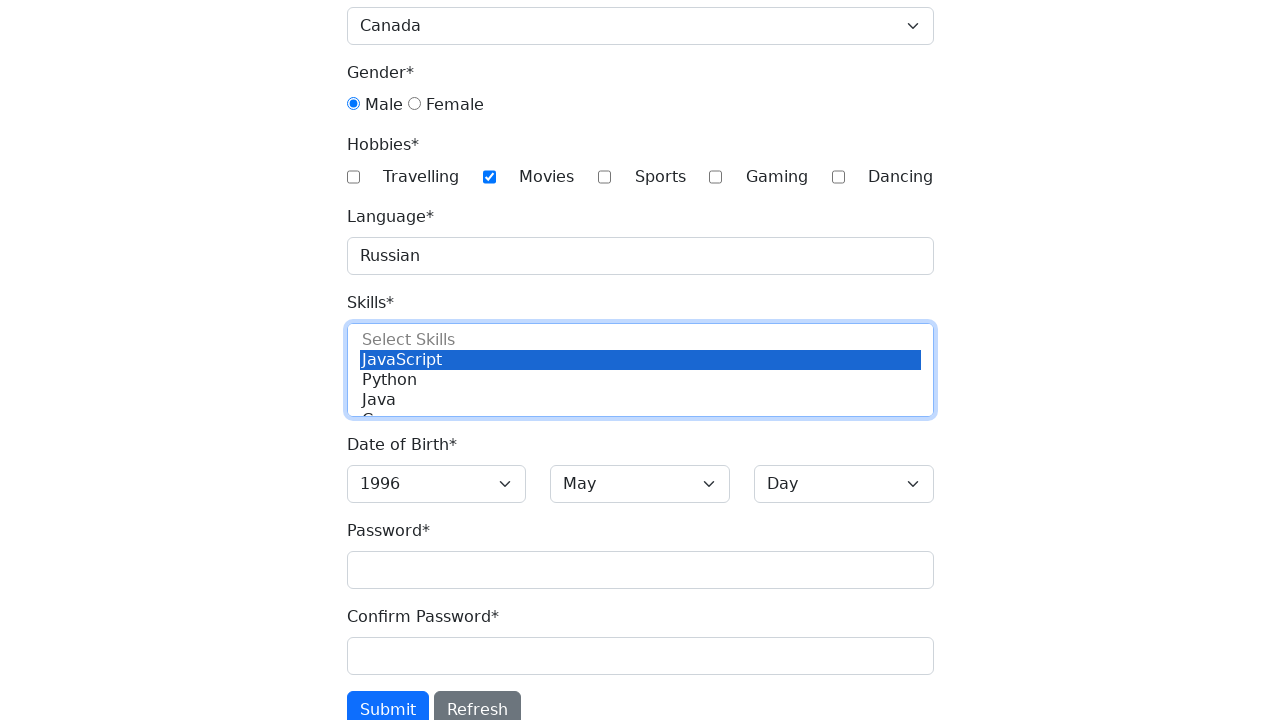

Selected day '11' for date of birth on #day
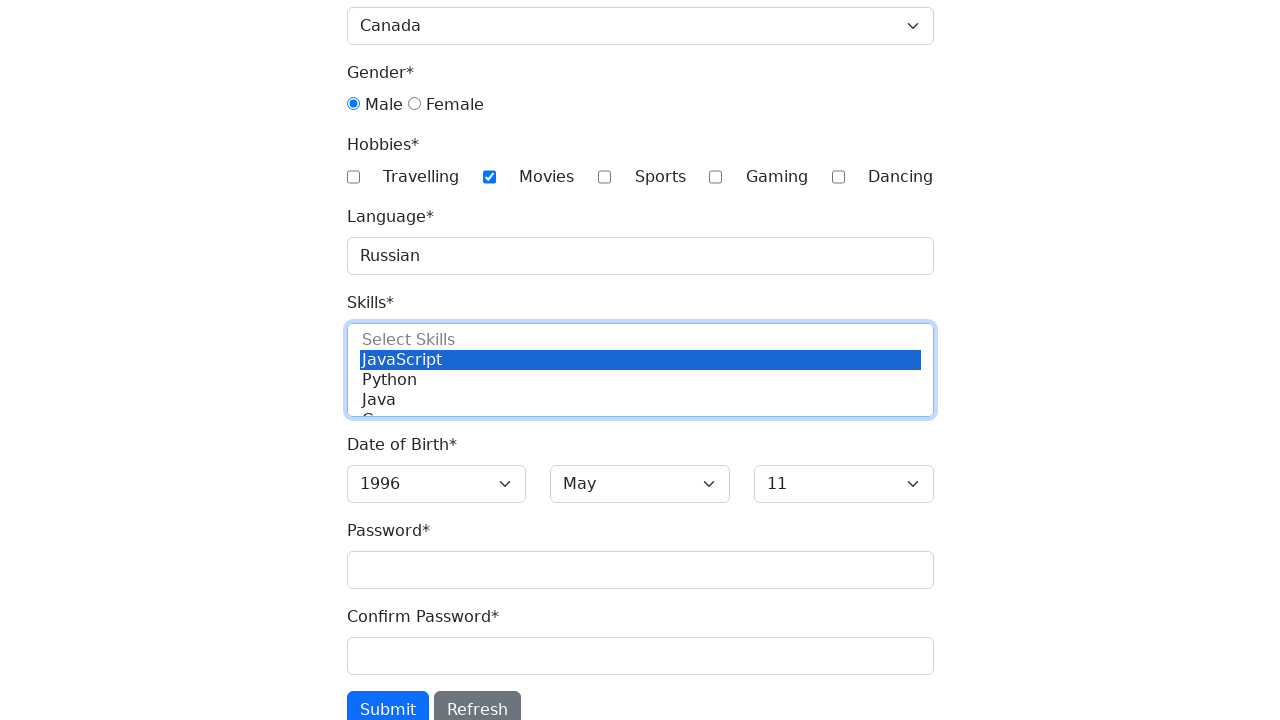

Filled password field on #password
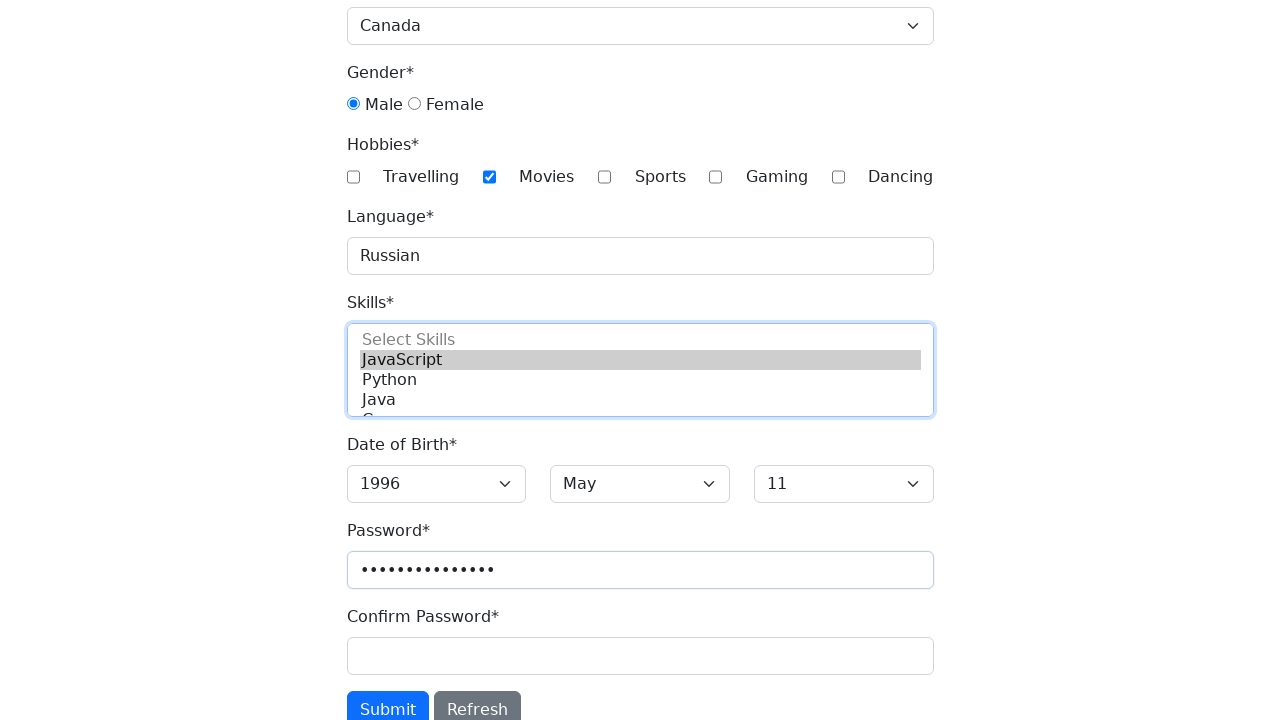

Filled password confirmation field on #password-confirm
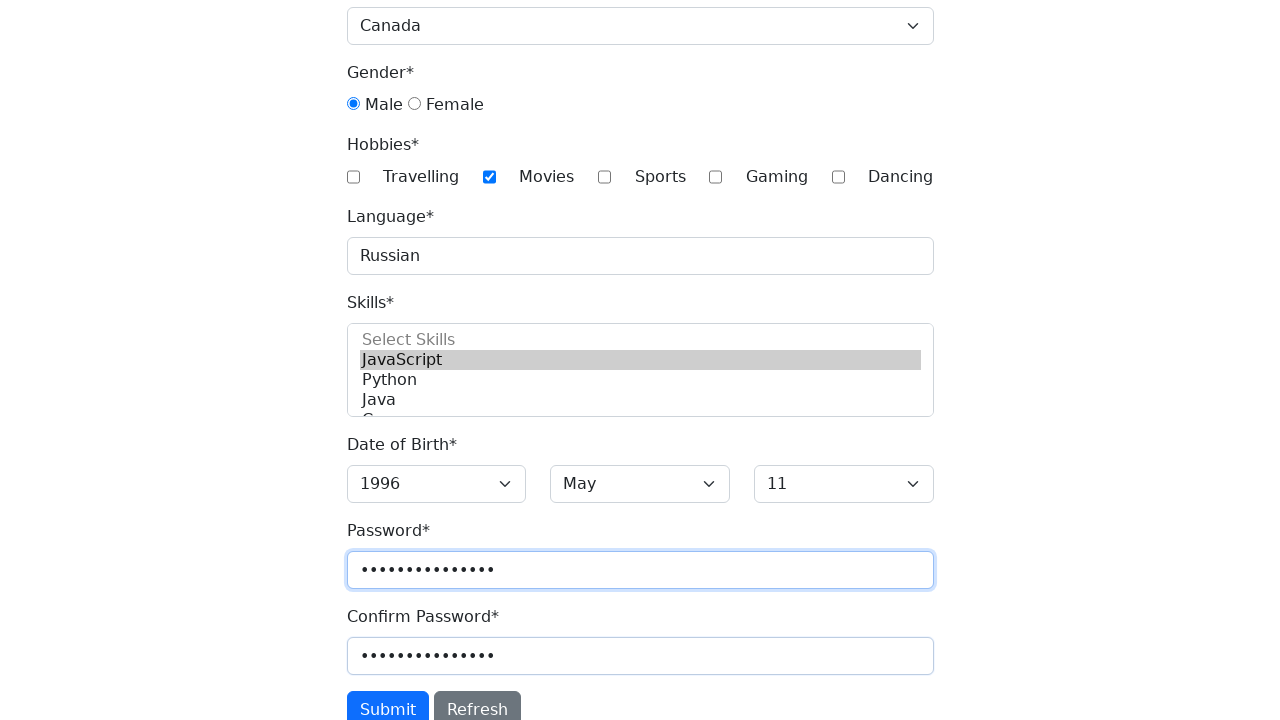

Clicked submit button to register at (388, 701) on xpath=//button[@type='submit']
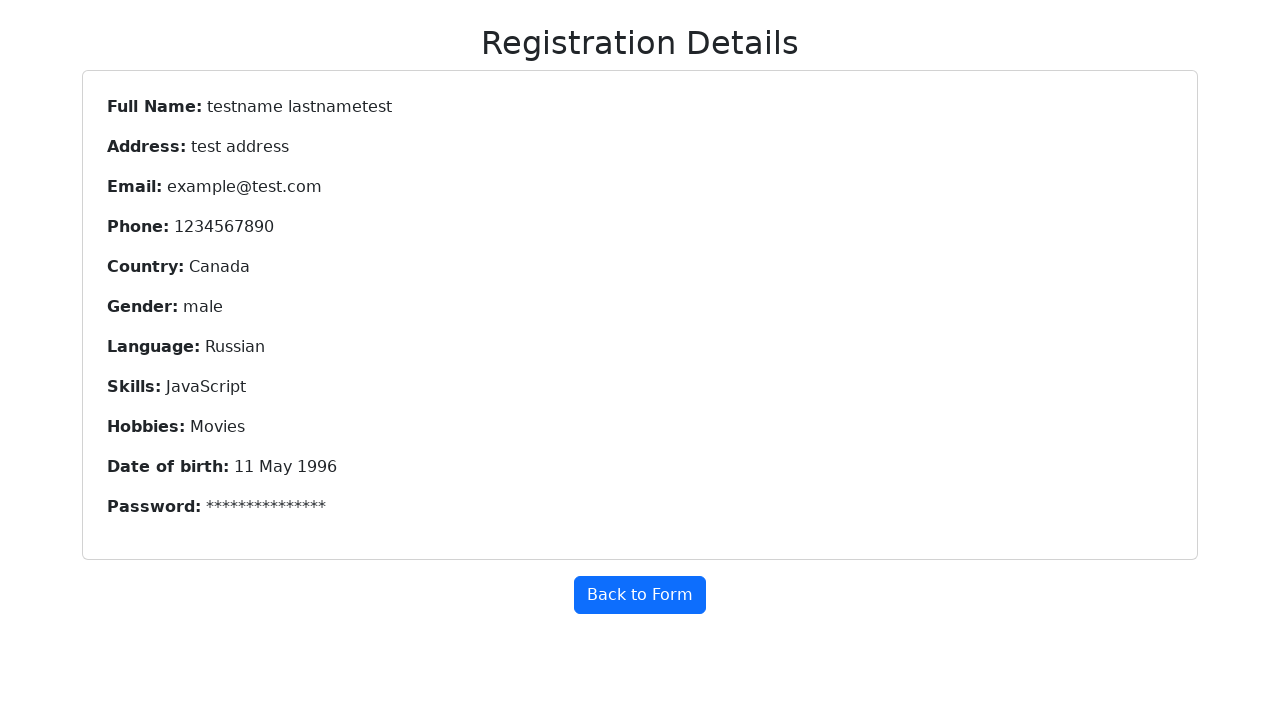

Verified 'Registration Details' heading is displayed
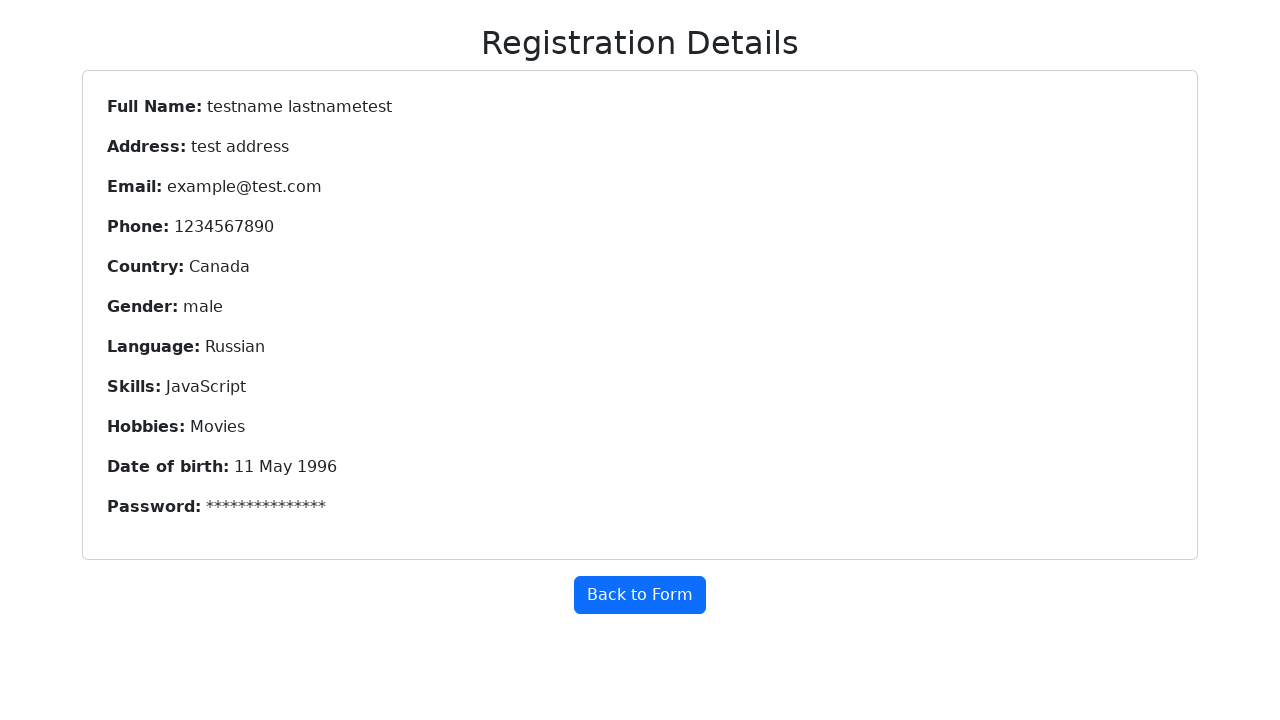

Verified full name displays as 'testname lastnametest'
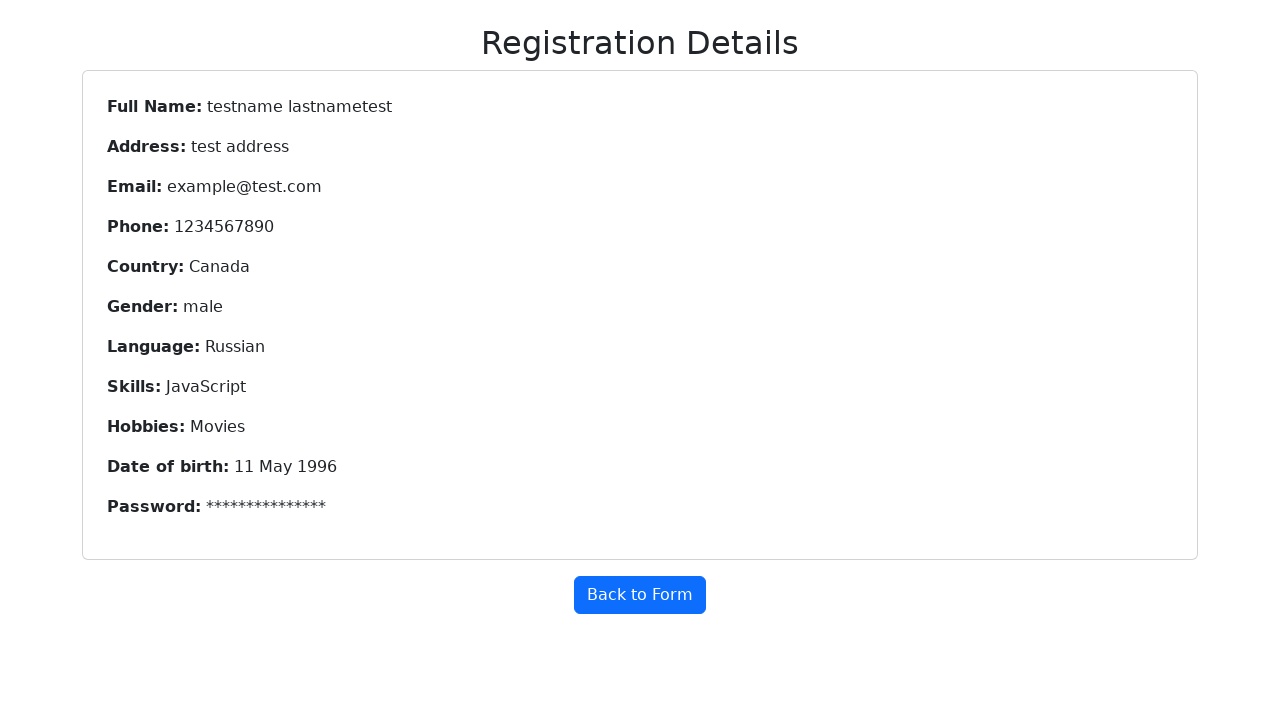

Verified address displays correctly
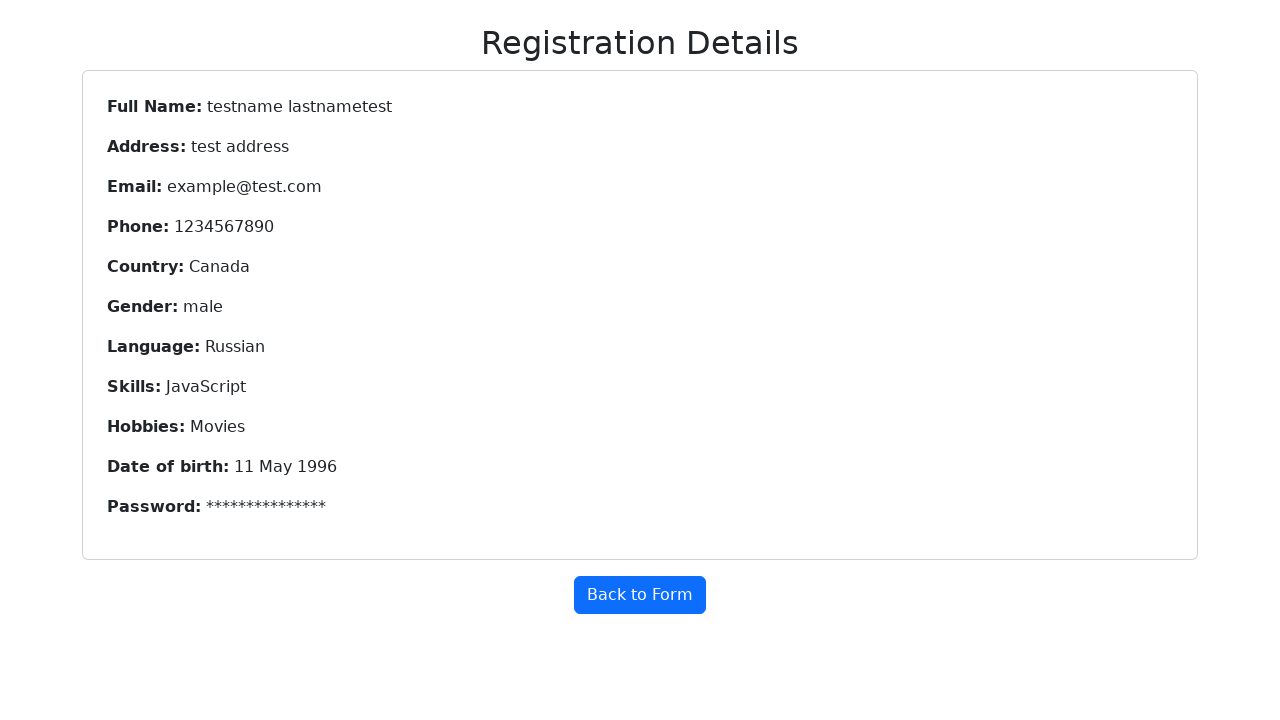

Verified email displays correctly
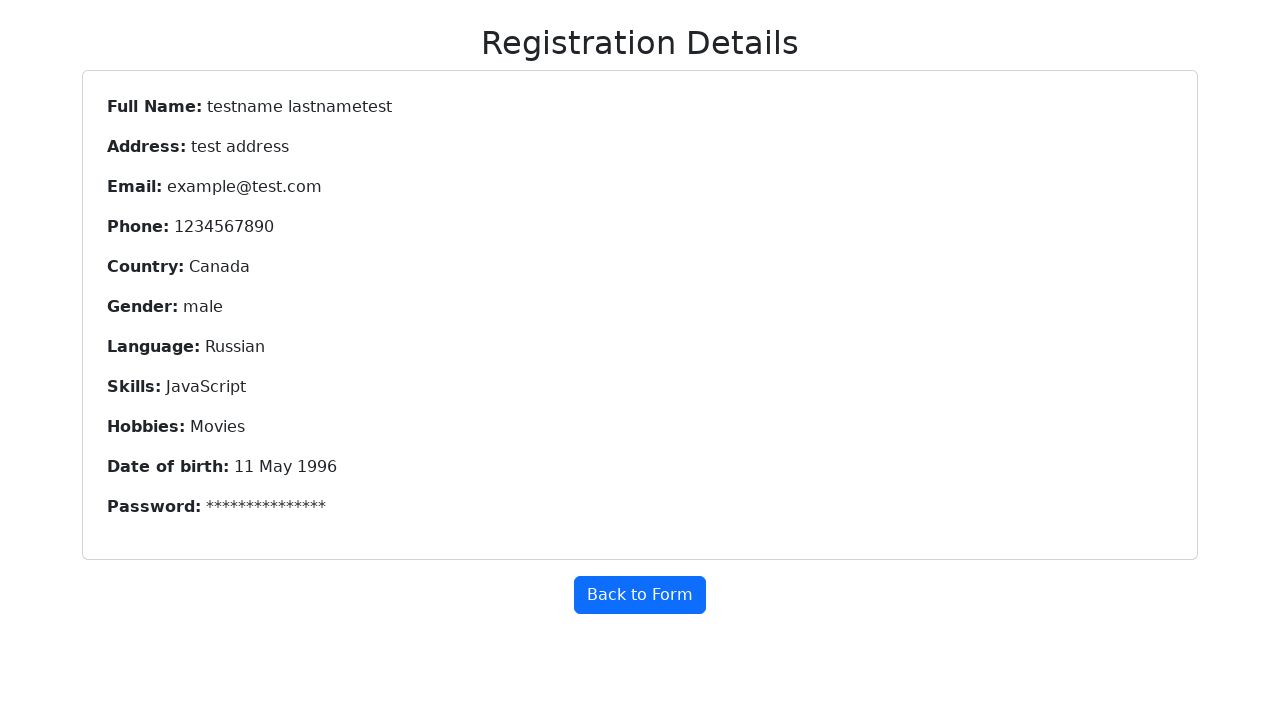

Verified phone displays correctly
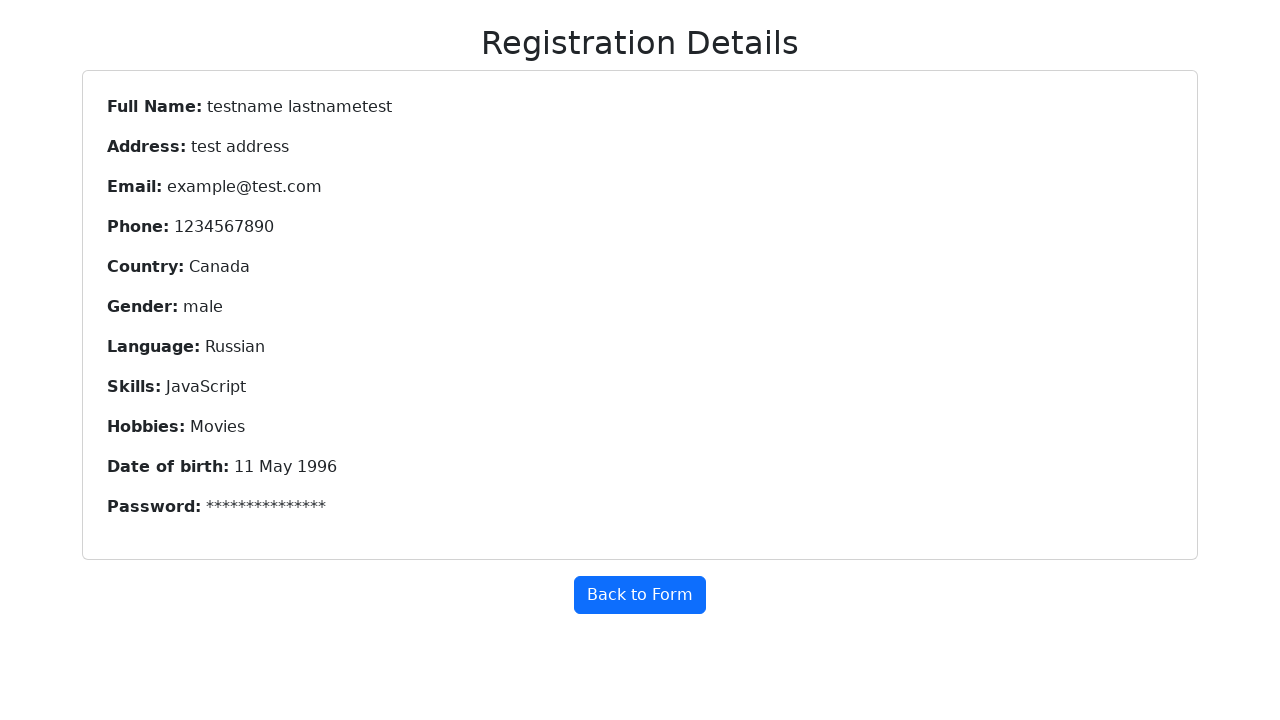

Verified country displays as 'Canada'
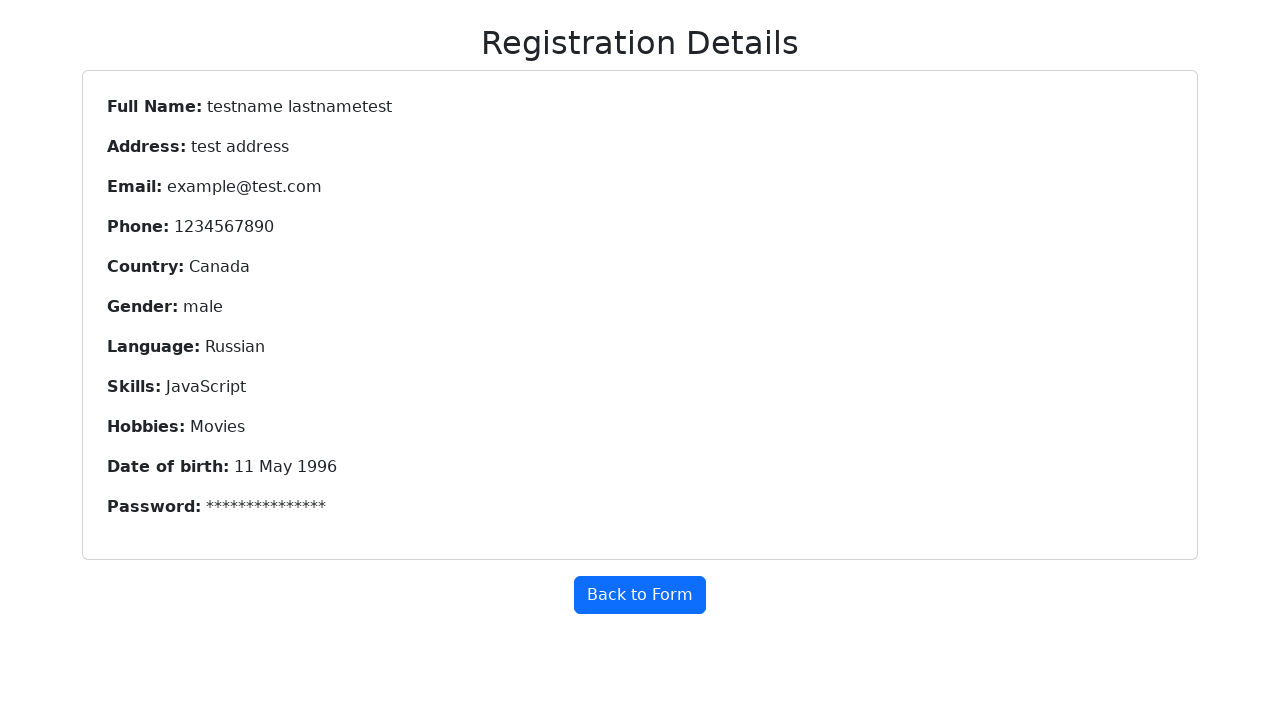

Verified gender displays as 'male'
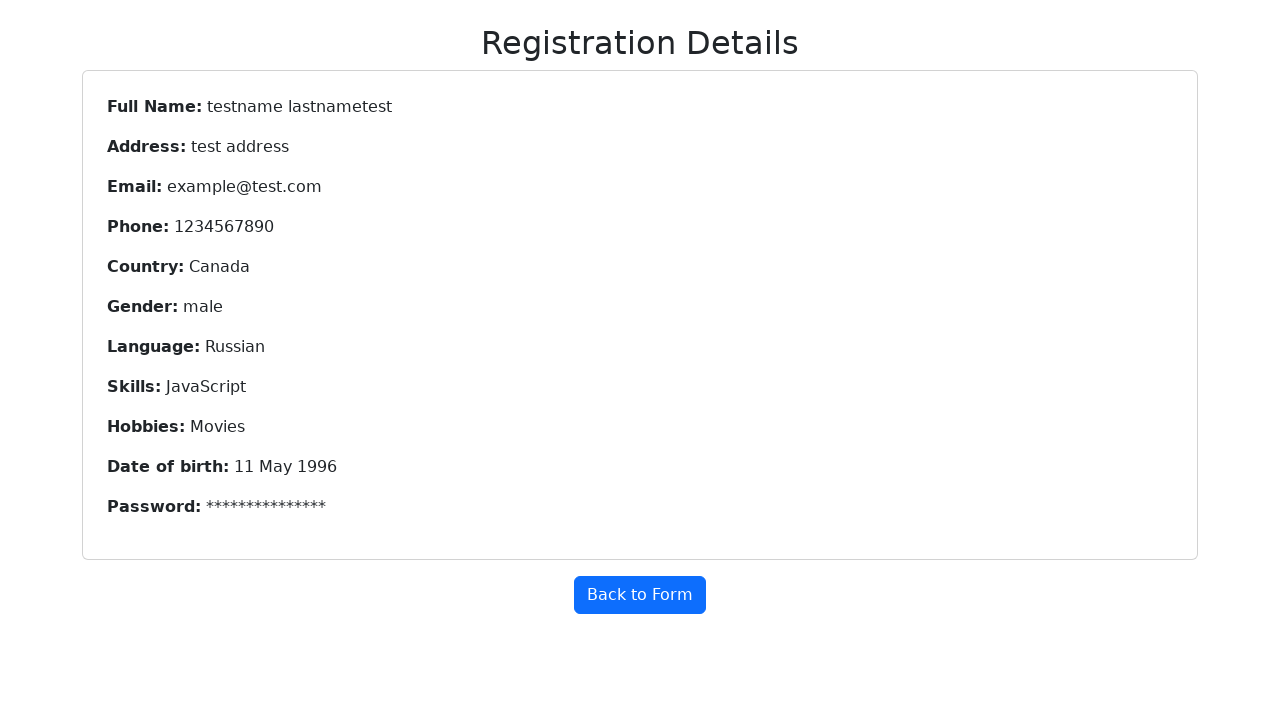

Verified language displays as 'Russian'
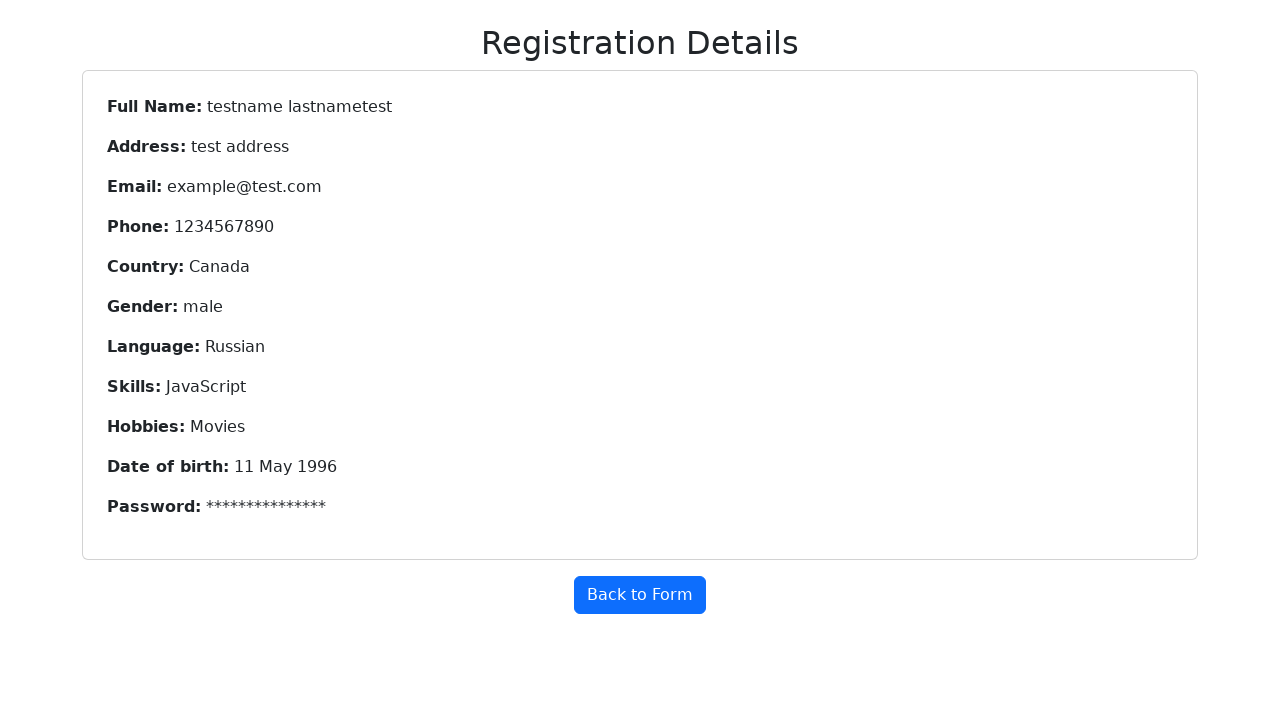

Verified skills displays as 'JavaScript'
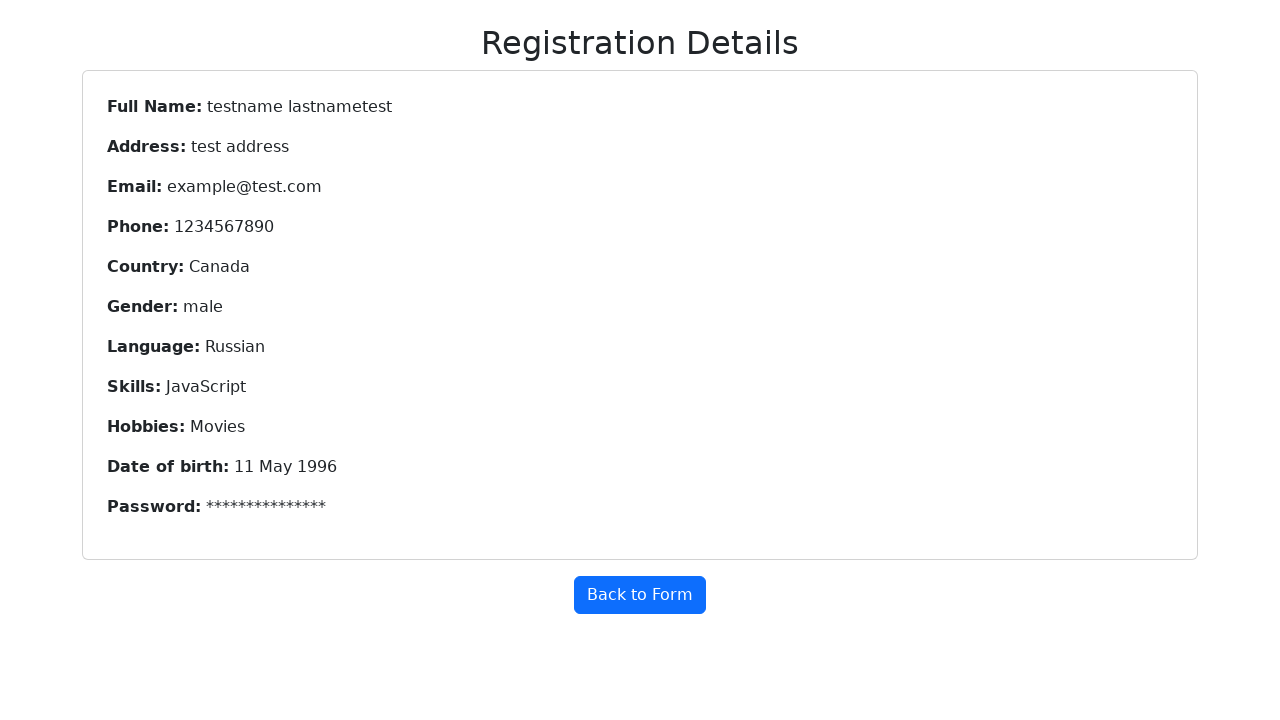

Verified hobbies displays as 'Movies'
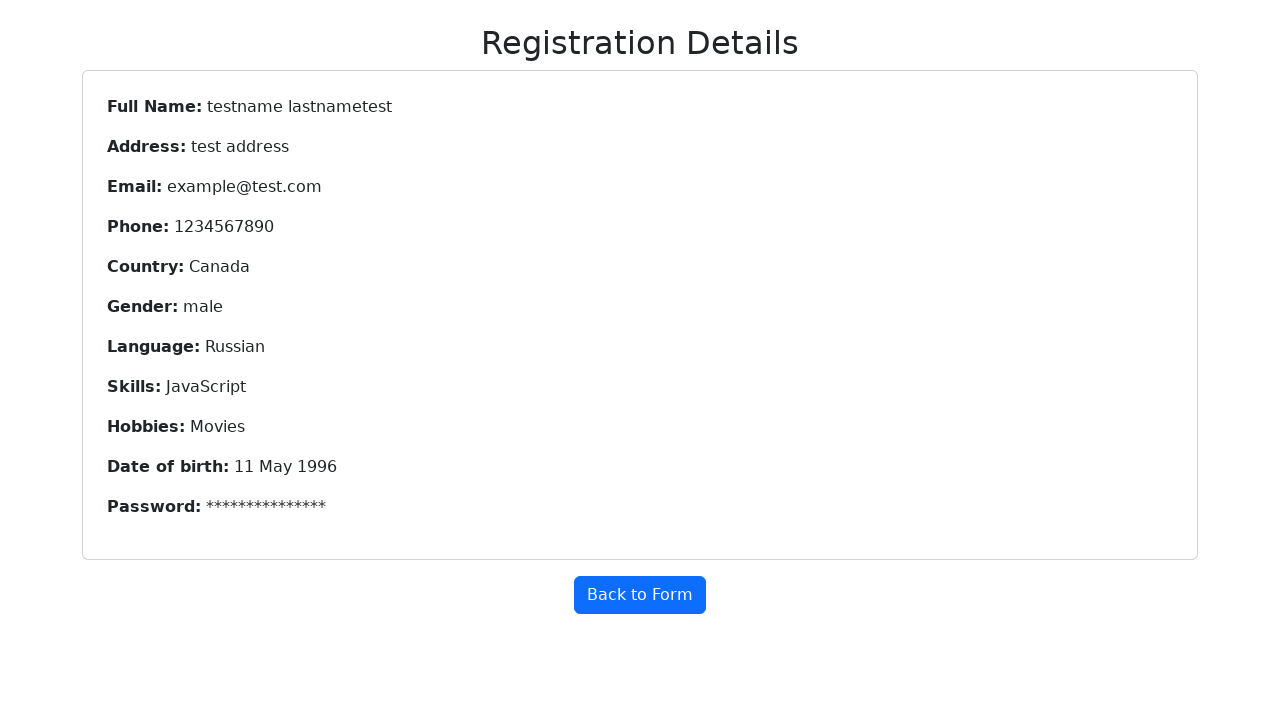

Verified date of birth displays as '11 May 1996'
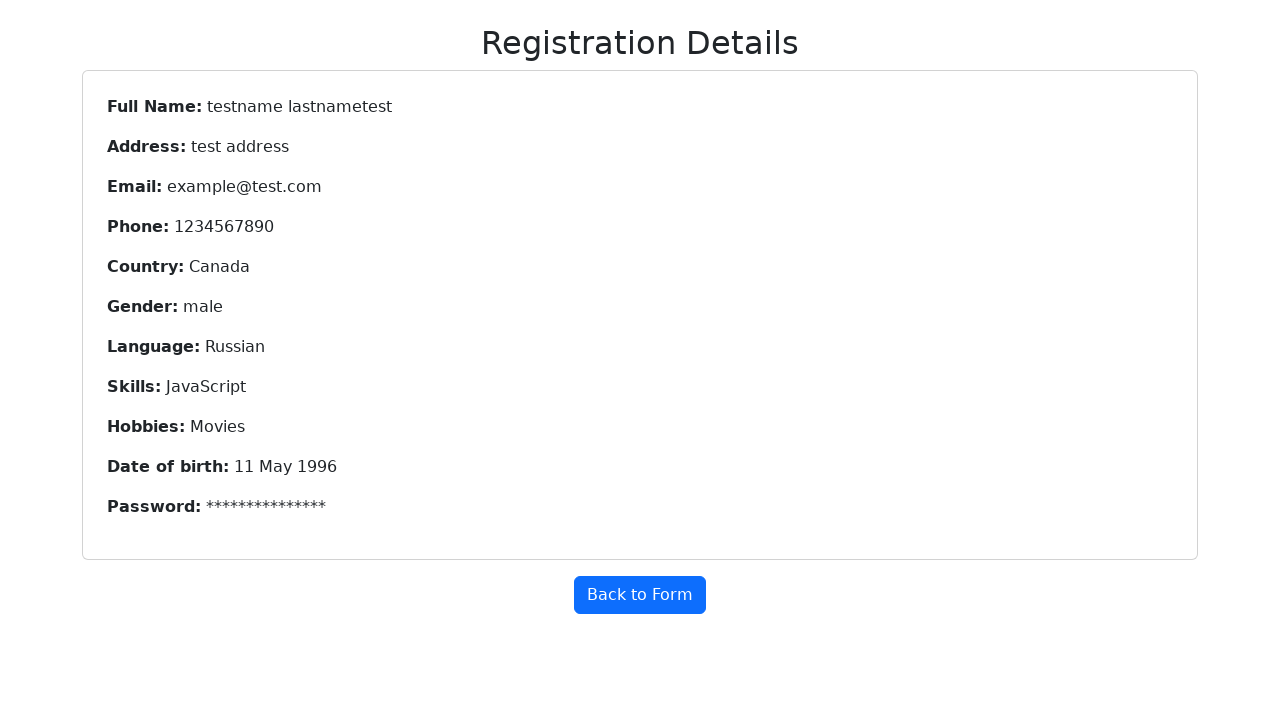

Verified password field displays masked characters
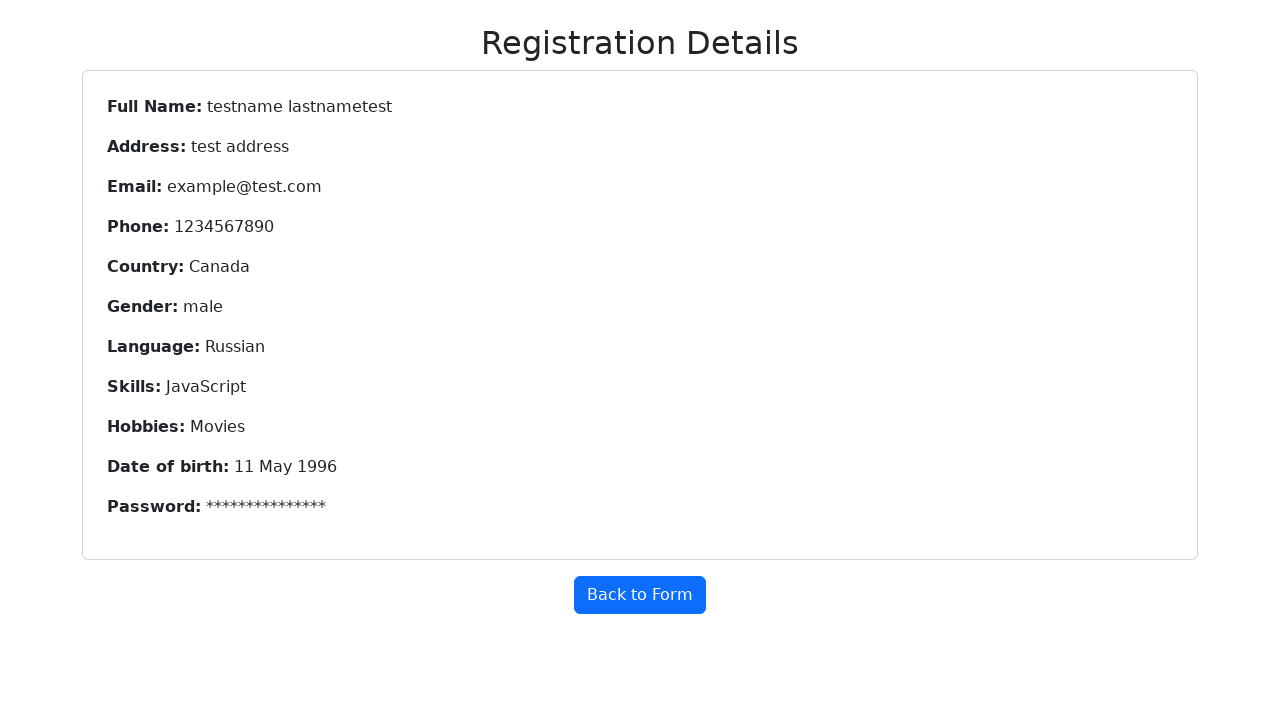

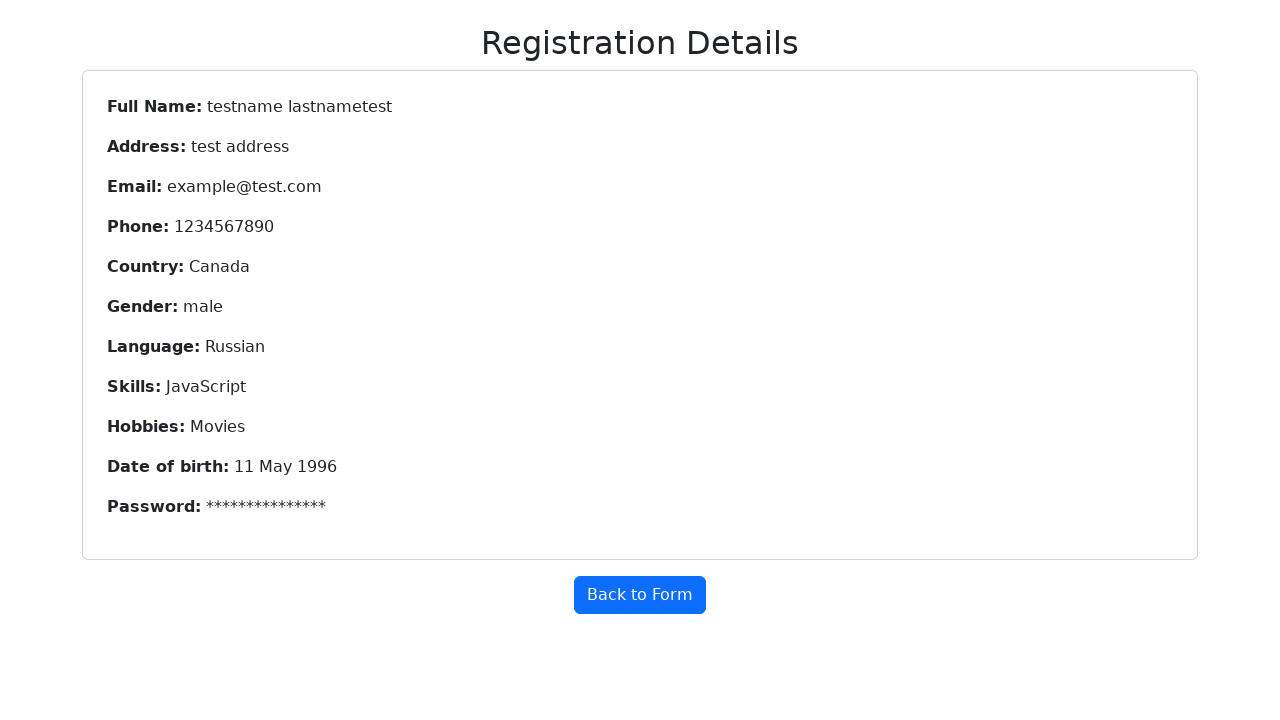